Opens the Zee5 streaming website and verifies the page loads successfully

Starting URL: https://www.zee5.com

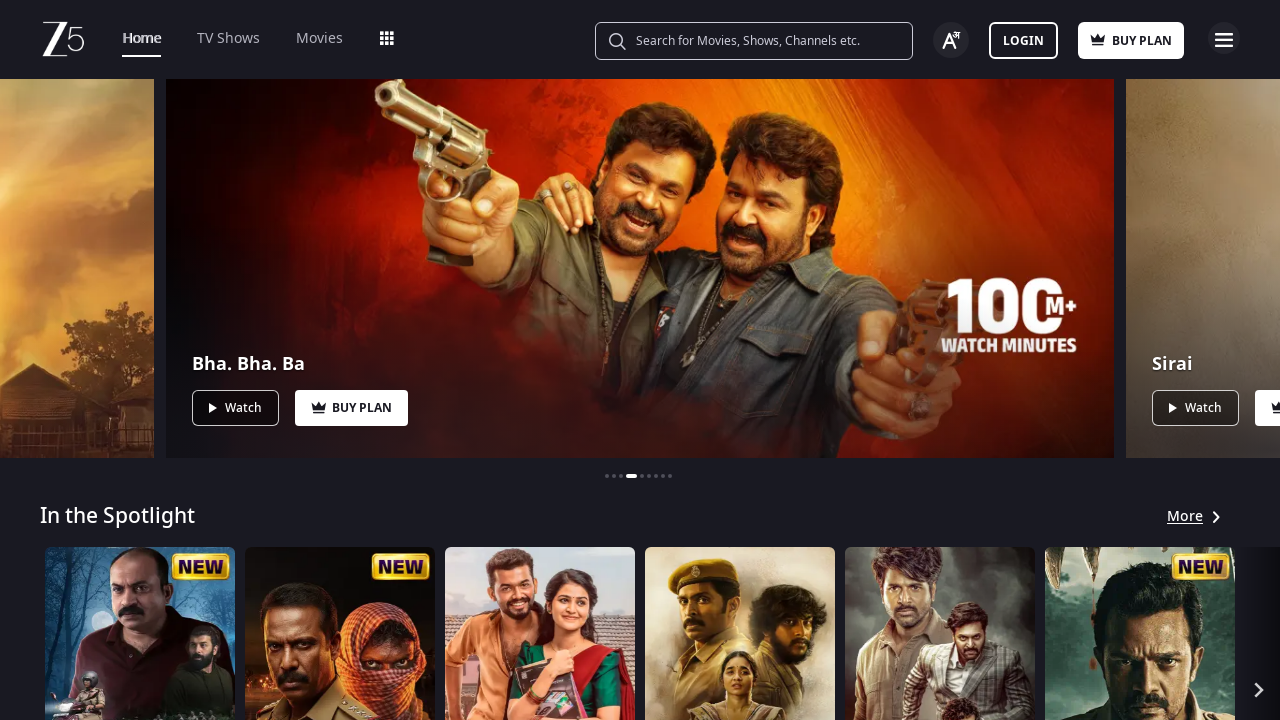

Waited for page DOM content to load
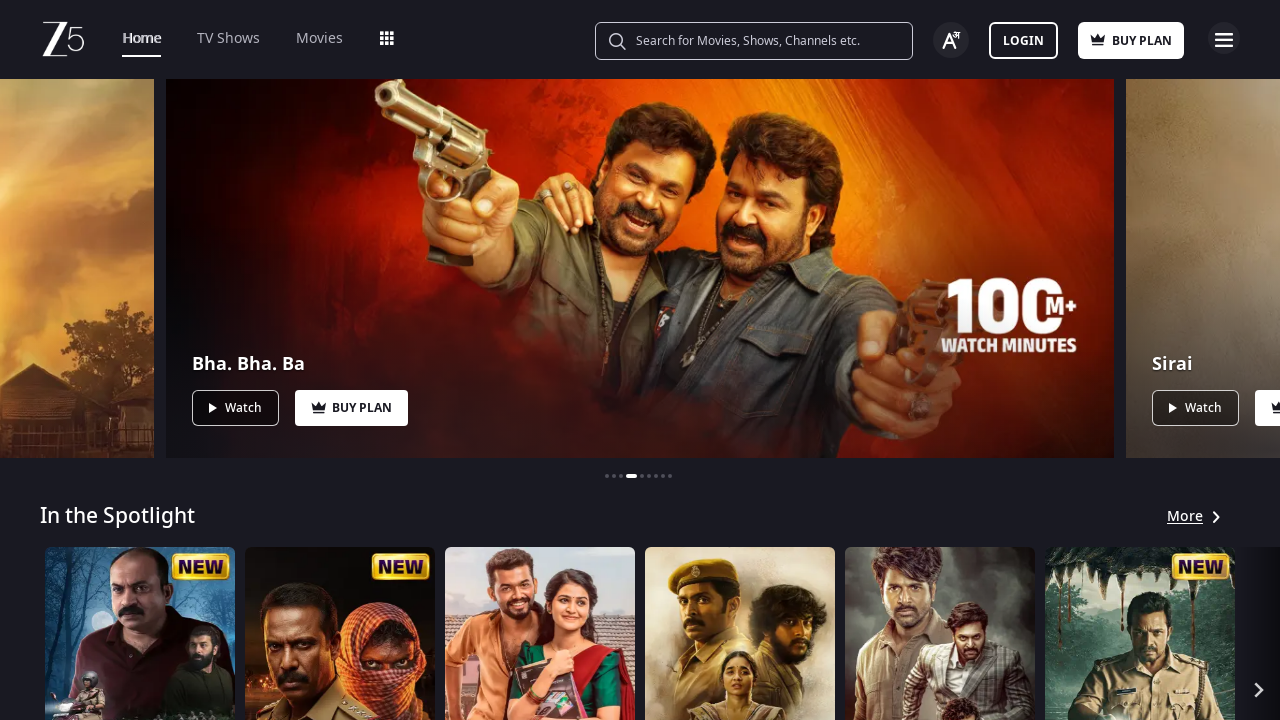

Verified body element is present on Zee5 homepage
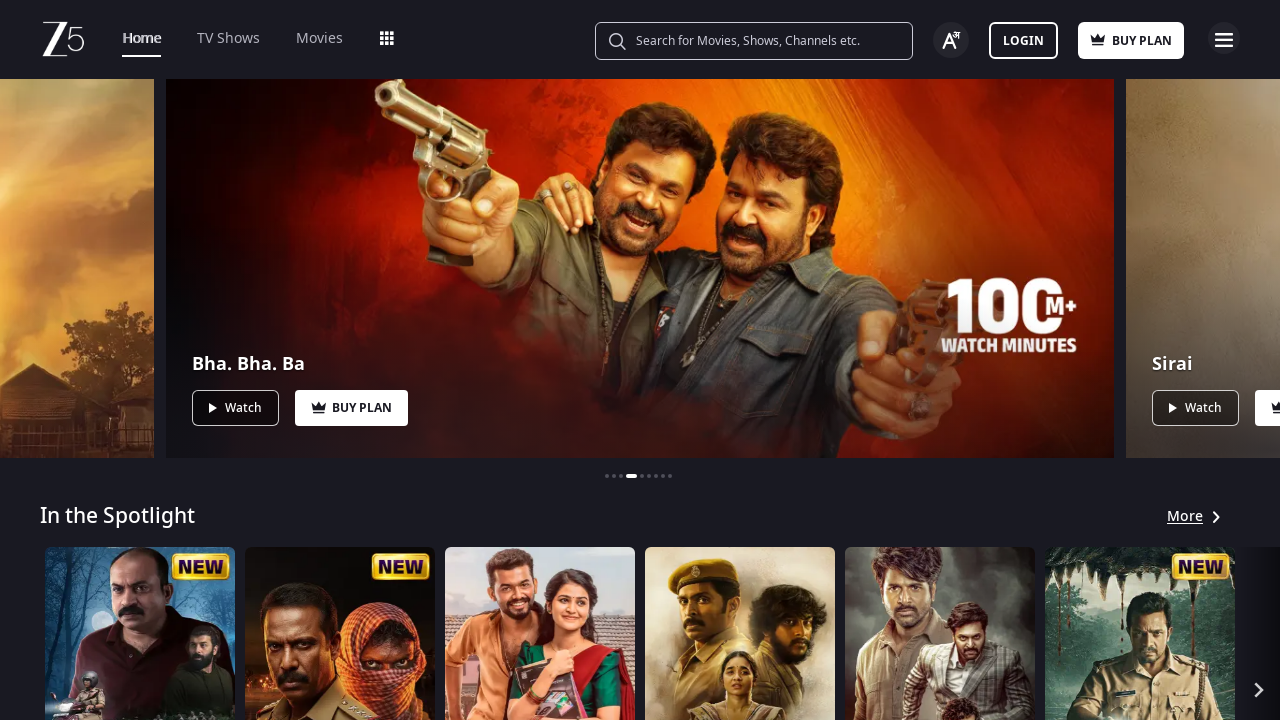

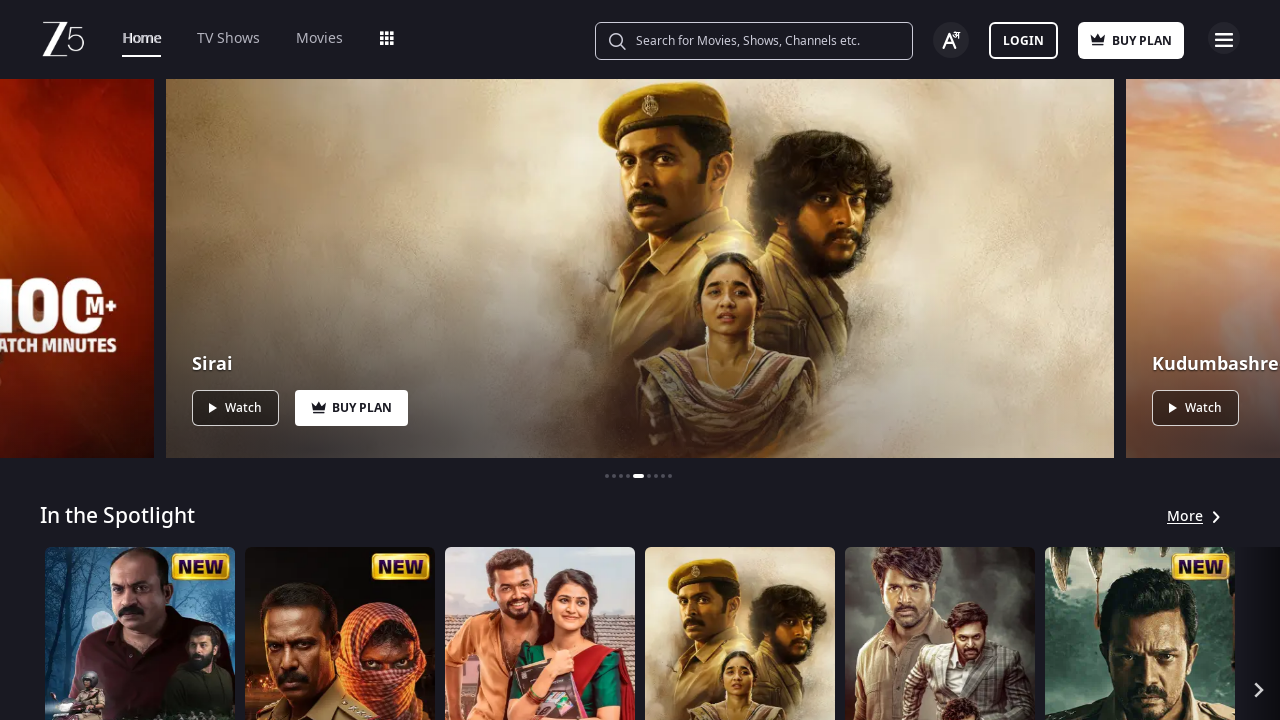